Tests drag and drop functionality by dragging an element to a drop zone

Starting URL: https://jqueryui.com/droppable/

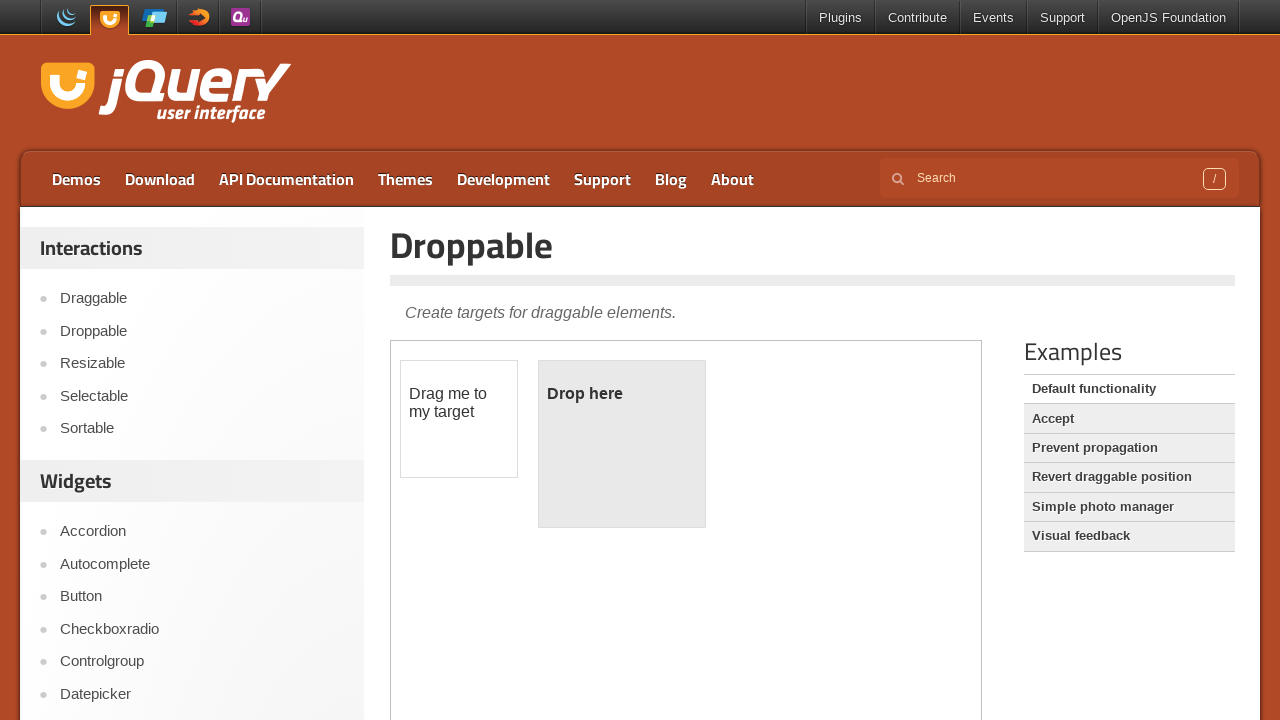

Navigated to jQuery UI droppable demo page
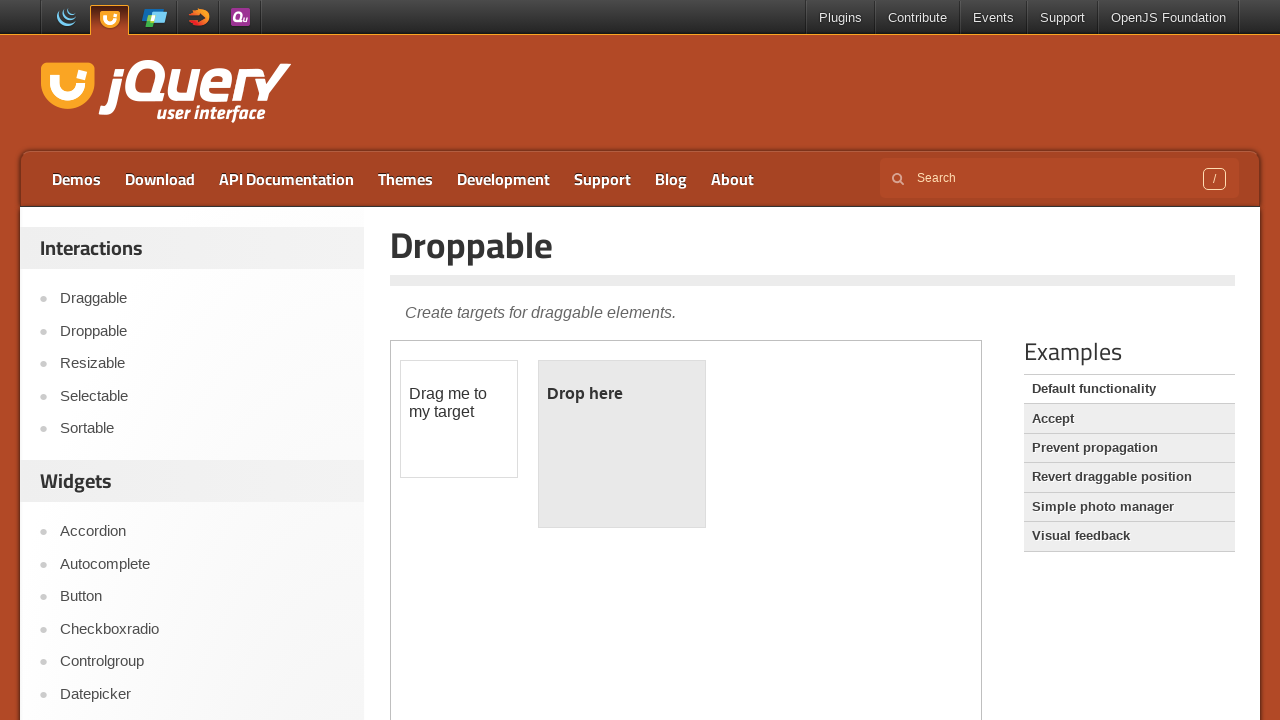

Located the demo iframe
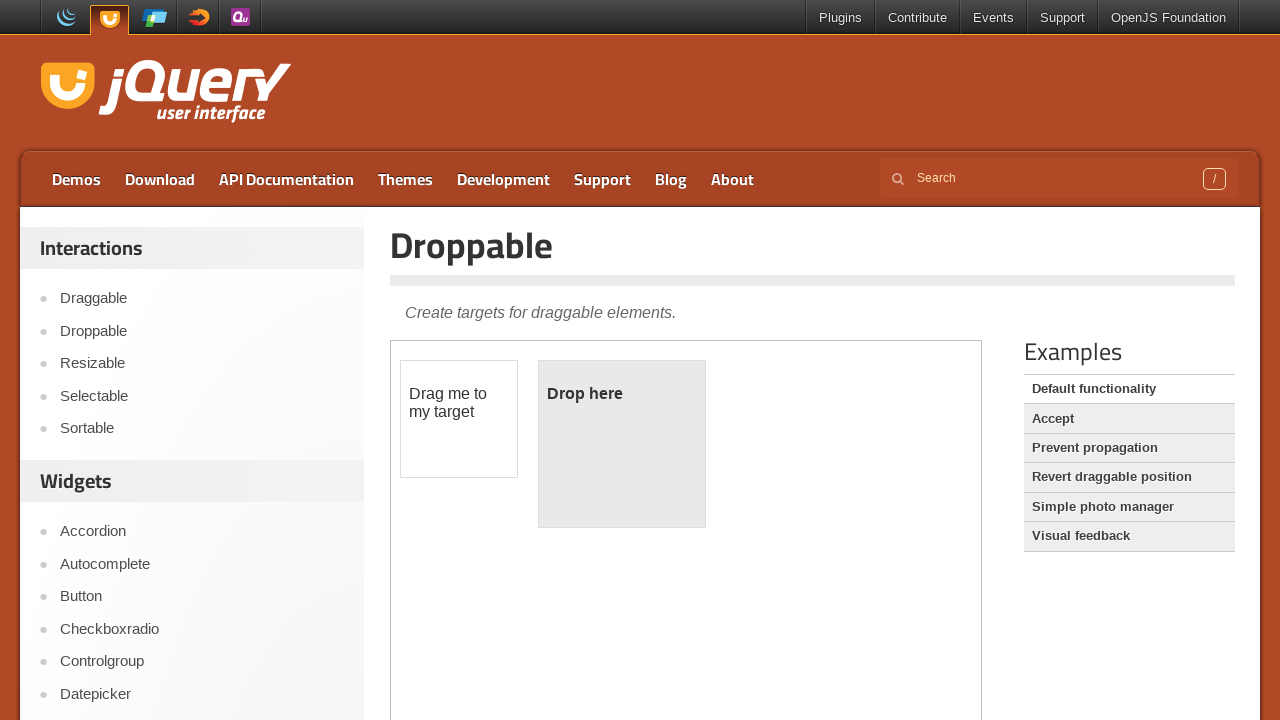

Located the draggable element
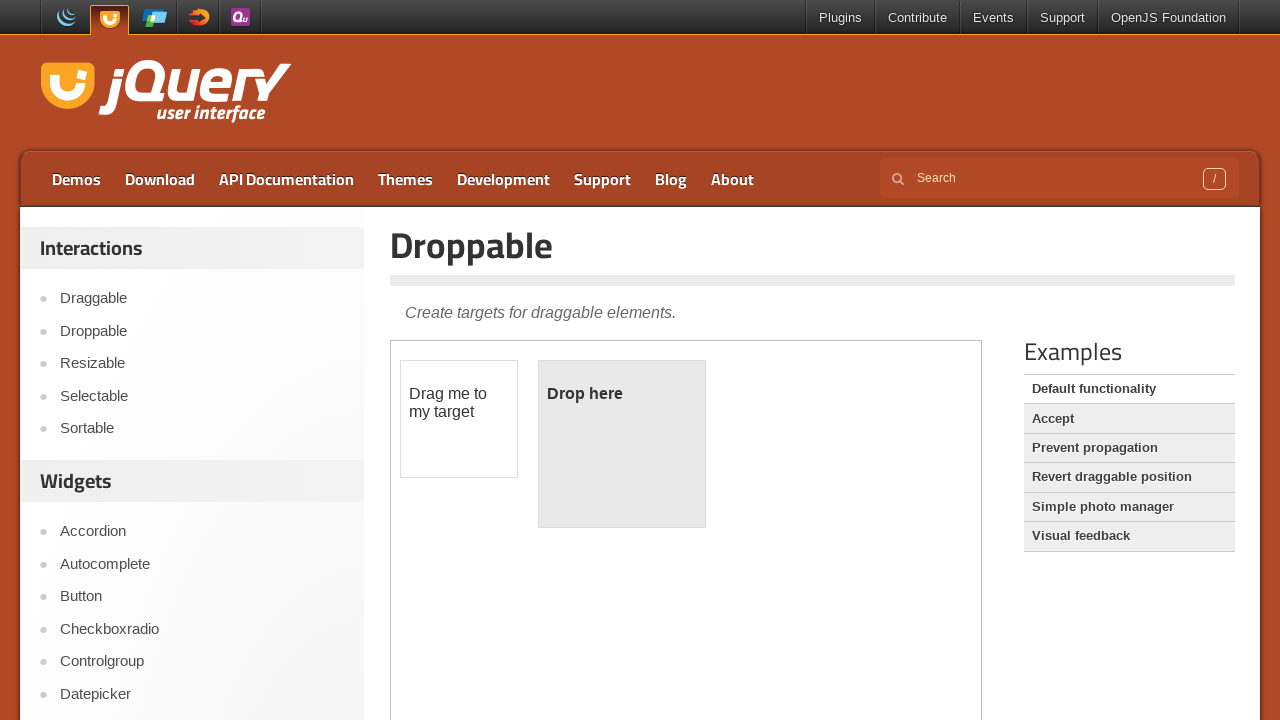

Located the droppable zone
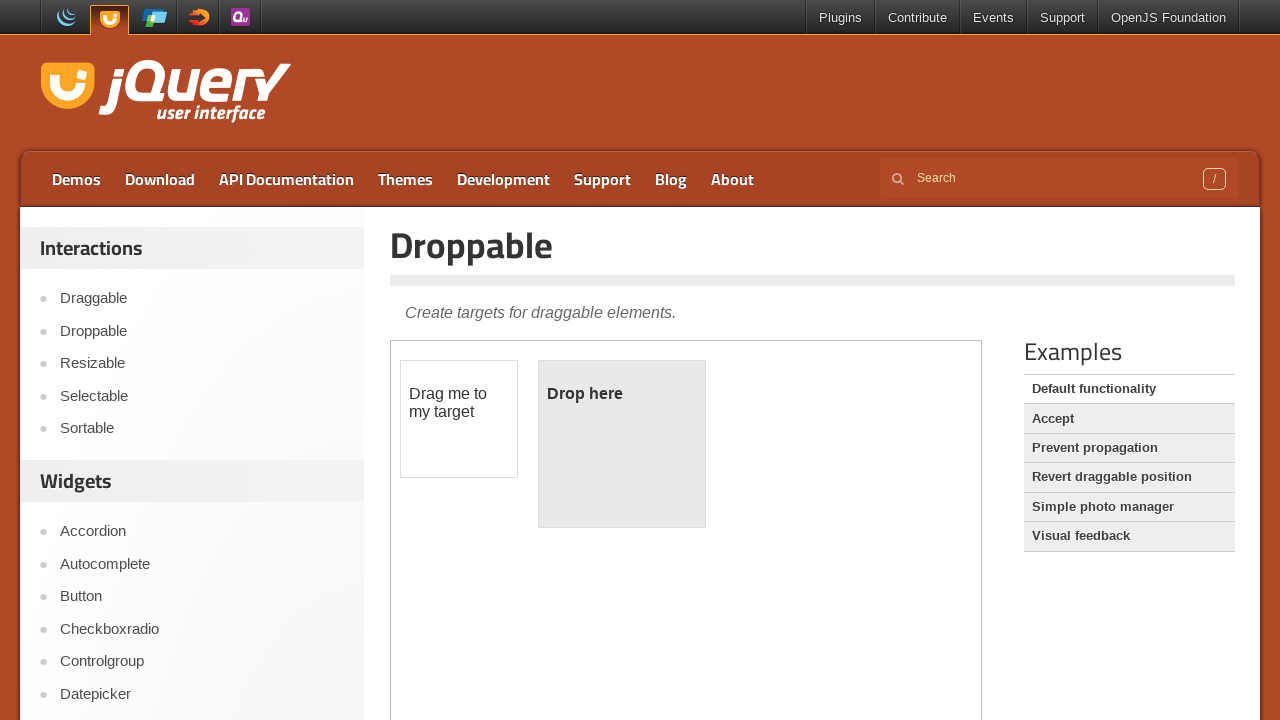

Dragged the draggable element to the droppable zone at (622, 444)
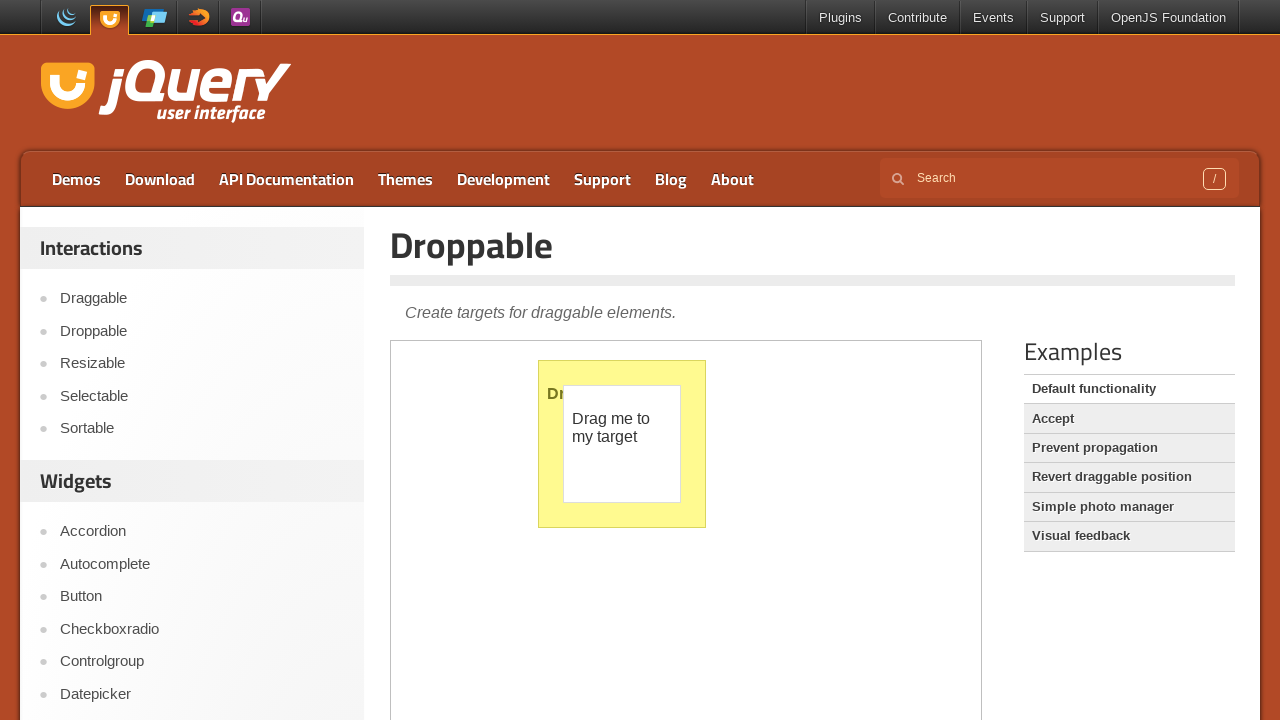

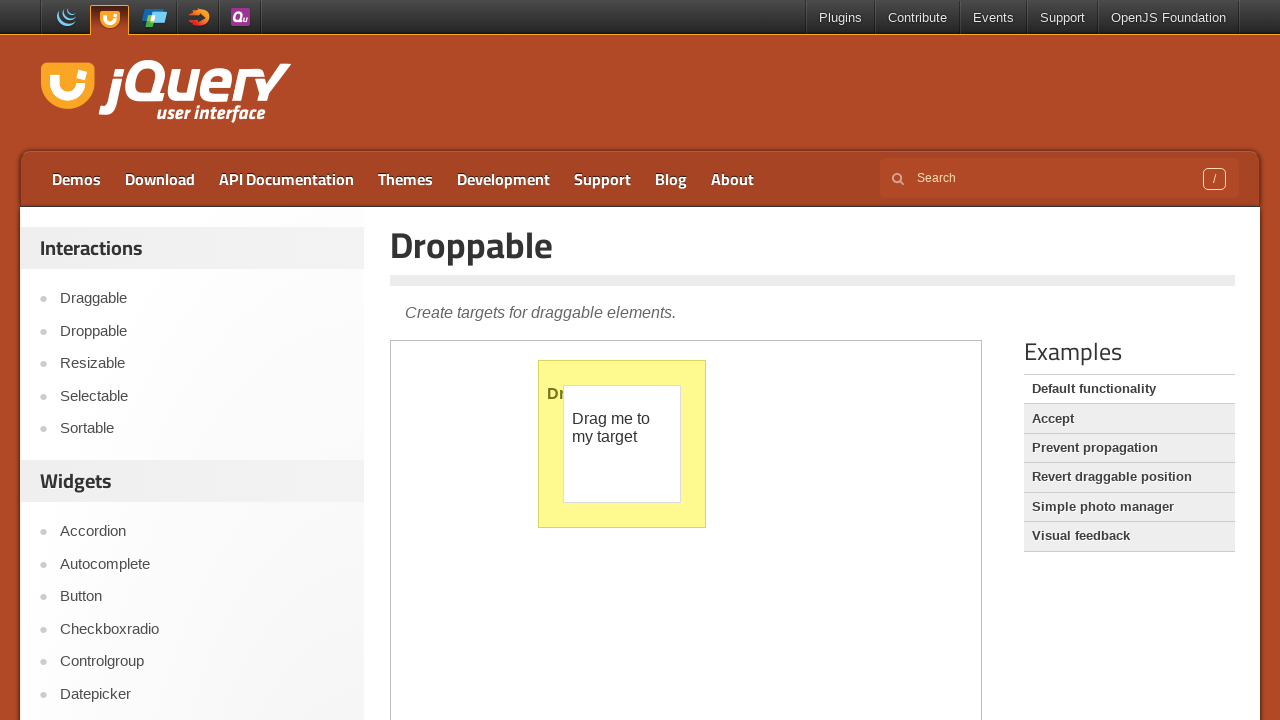